Tests clicking on a dropdown element on an HTML practice page for dropdown interactions

Starting URL: https://www.hyrtutorials.com/p/html-dropdown-elements-practice.html

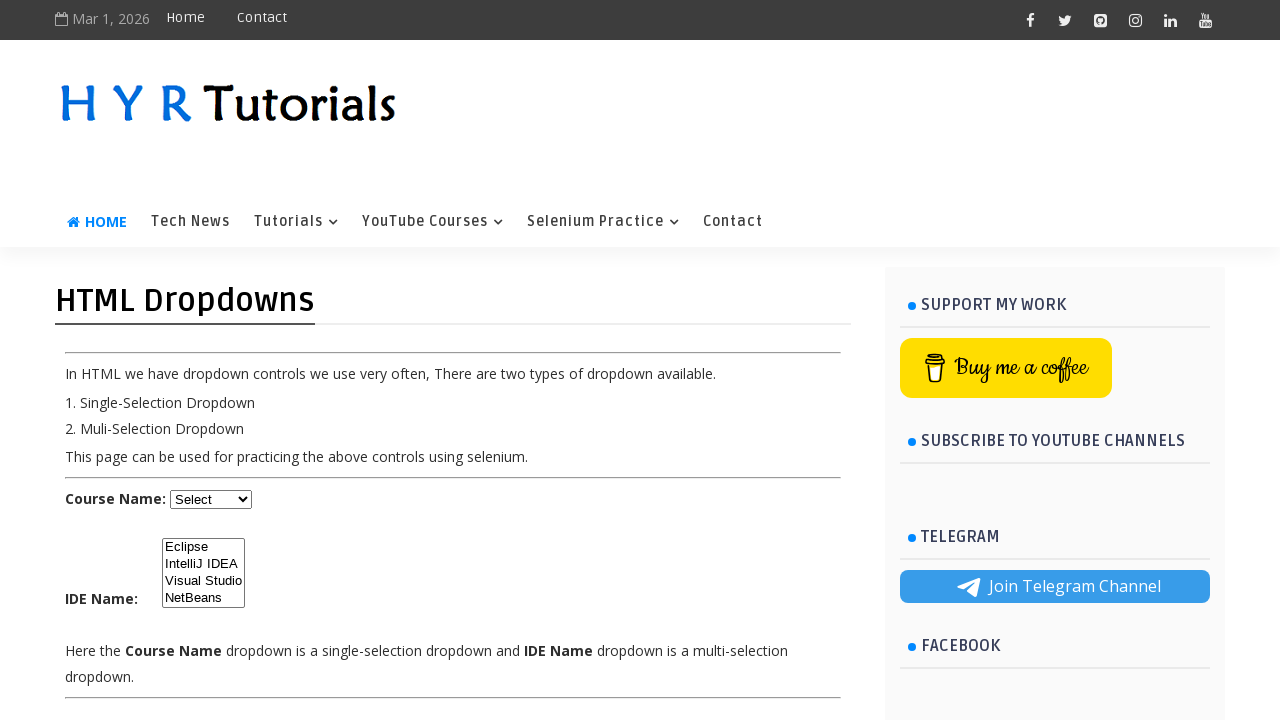

Clicked on the course dropdown element at (211, 499) on select#course
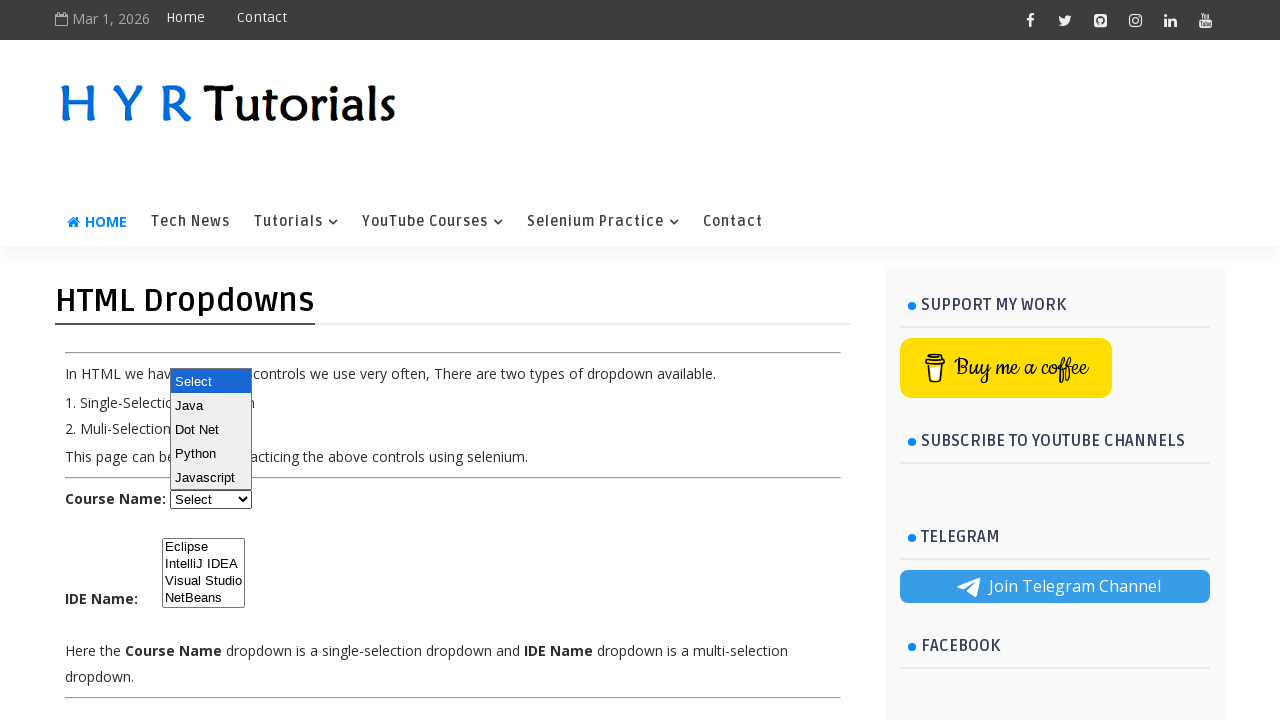

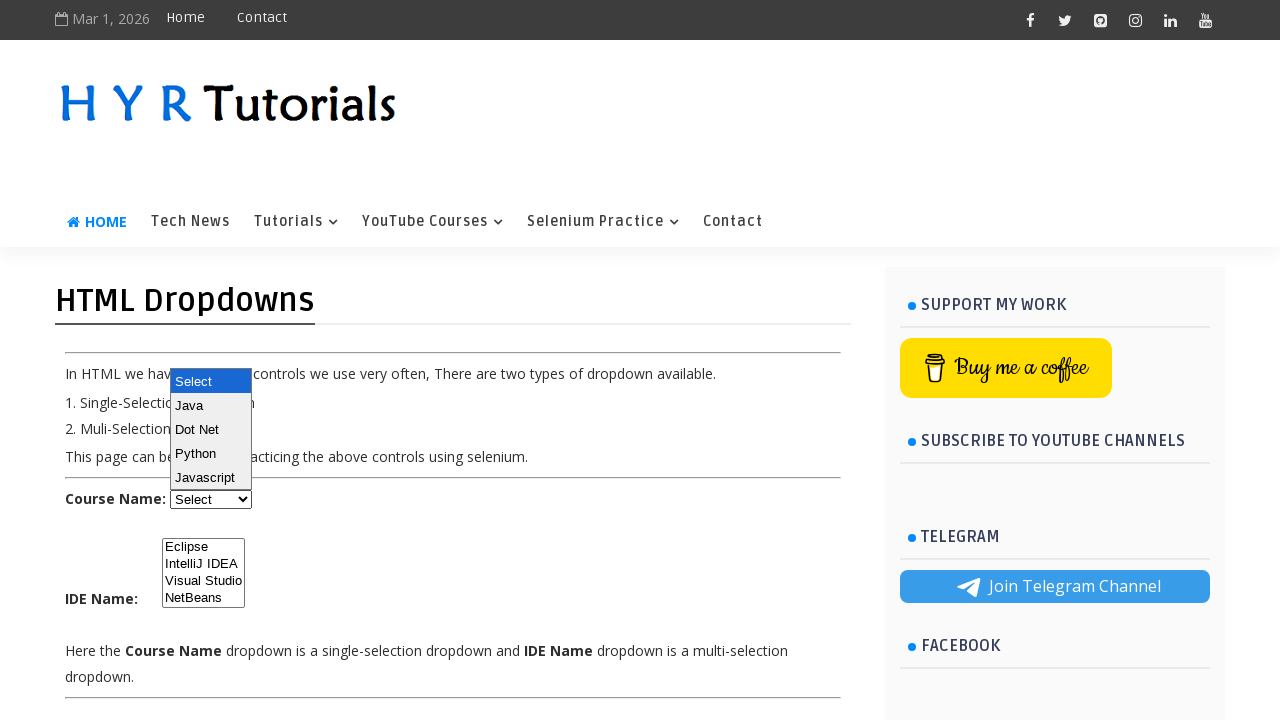